Tests checkbox functionality by checking and unchecking a checkbox, then counting total checkboxes on the page

Starting URL: http://qaclickacademy.com/practice.php

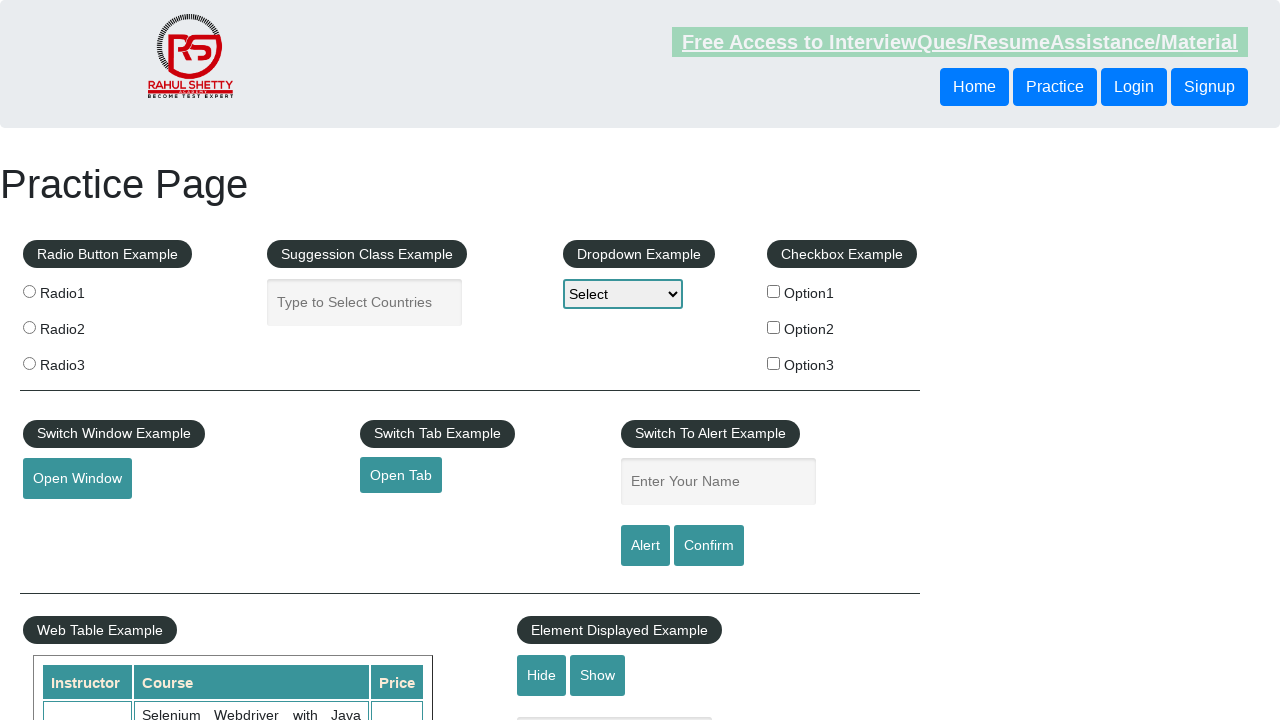

Clicked first checkbox to check it at (774, 291) on #checkBoxOption1
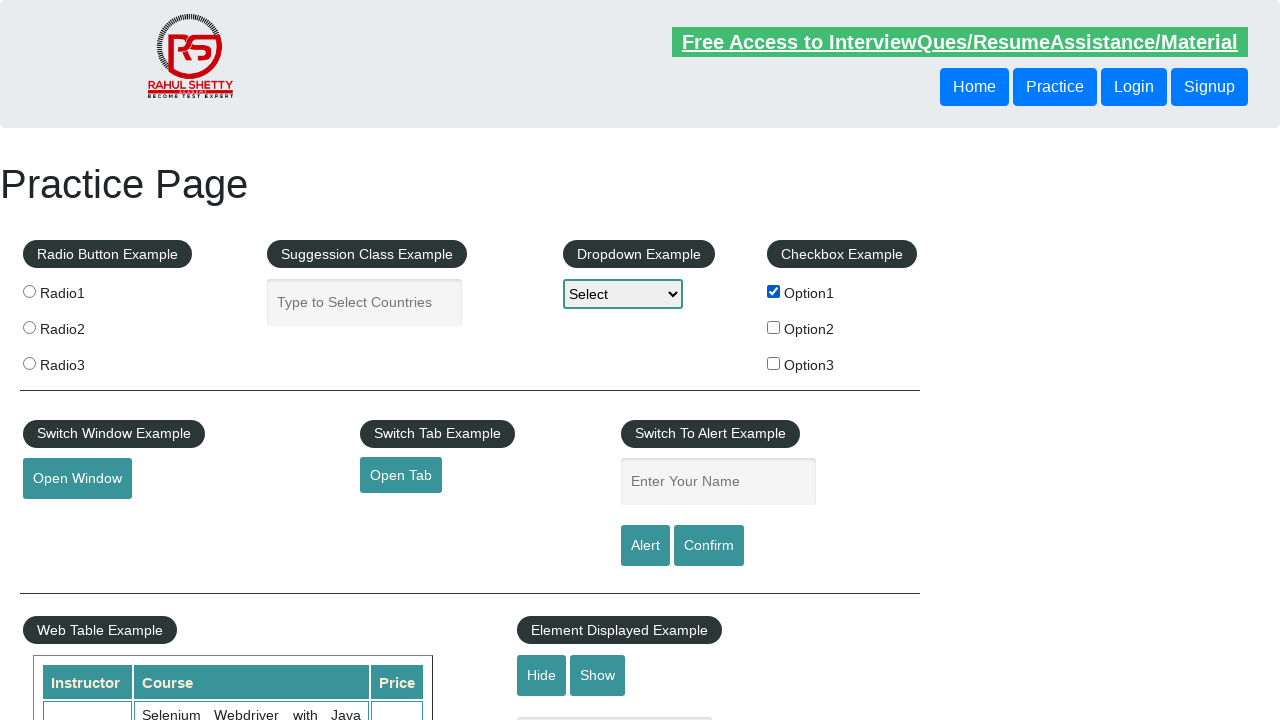

Located first checkbox element
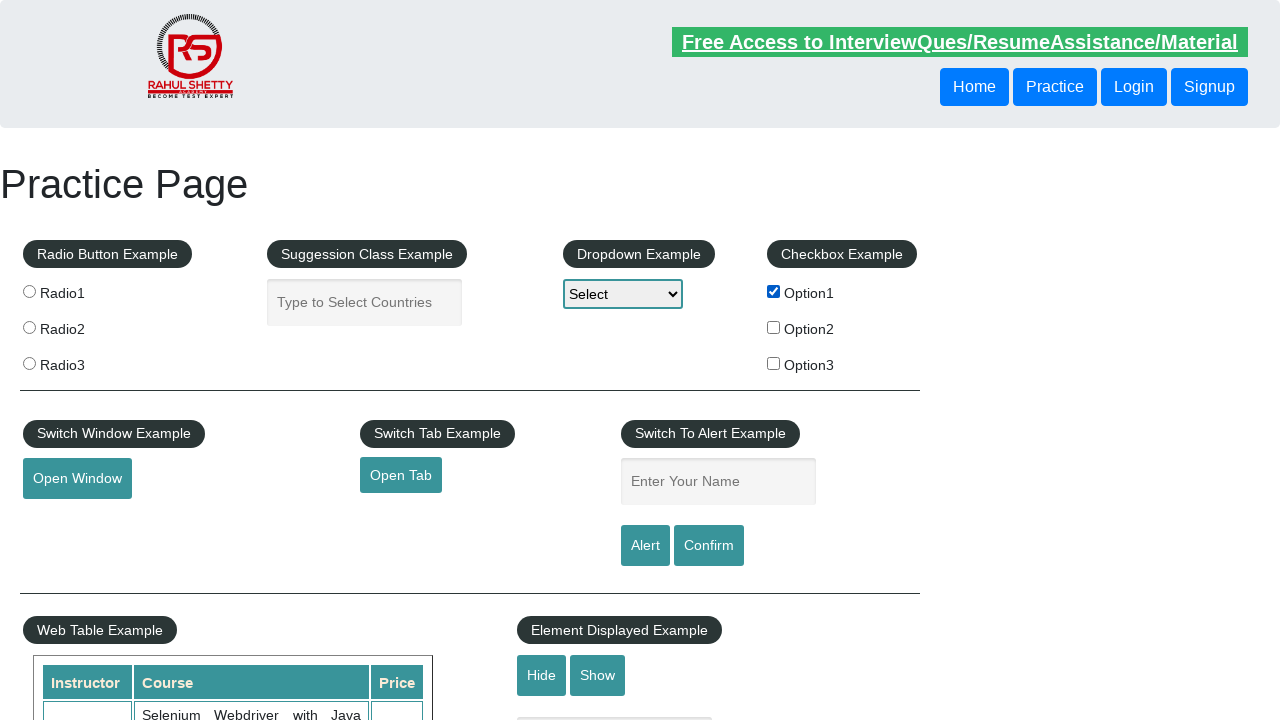

Verified first checkbox is checked
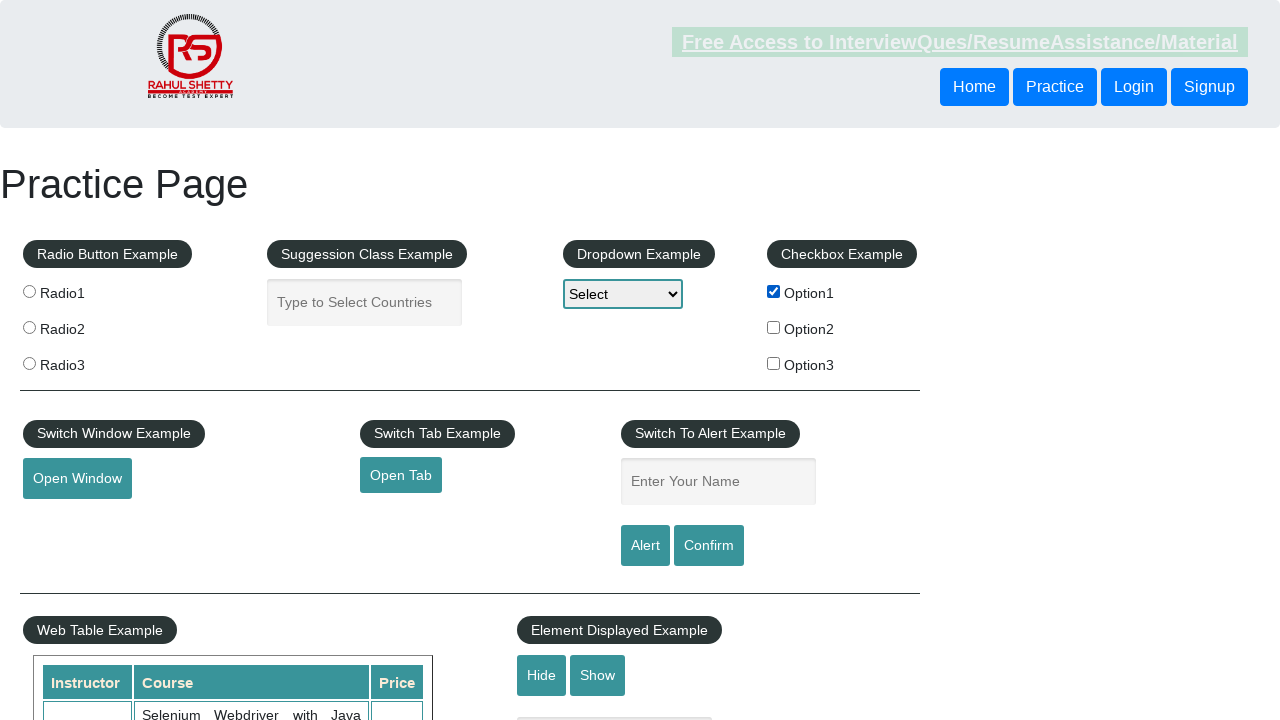

Clicked first checkbox to uncheck it at (774, 291) on #checkBoxOption1
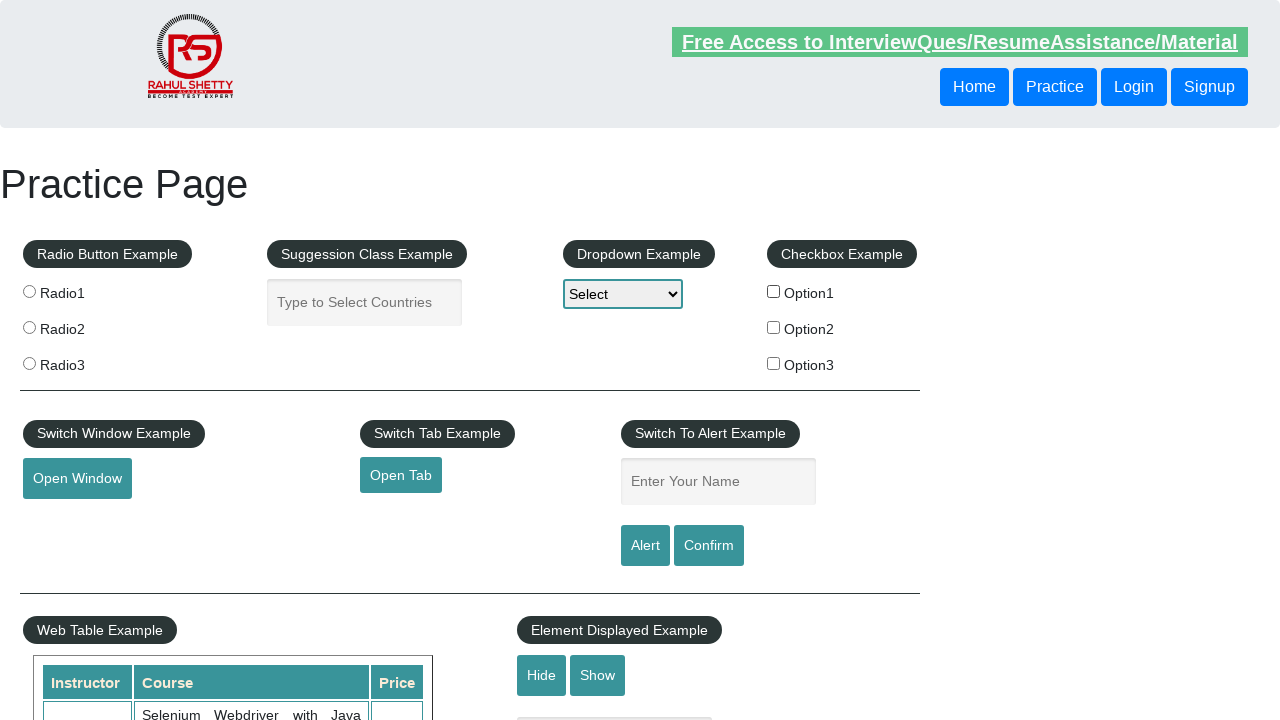

Verified first checkbox is unchecked
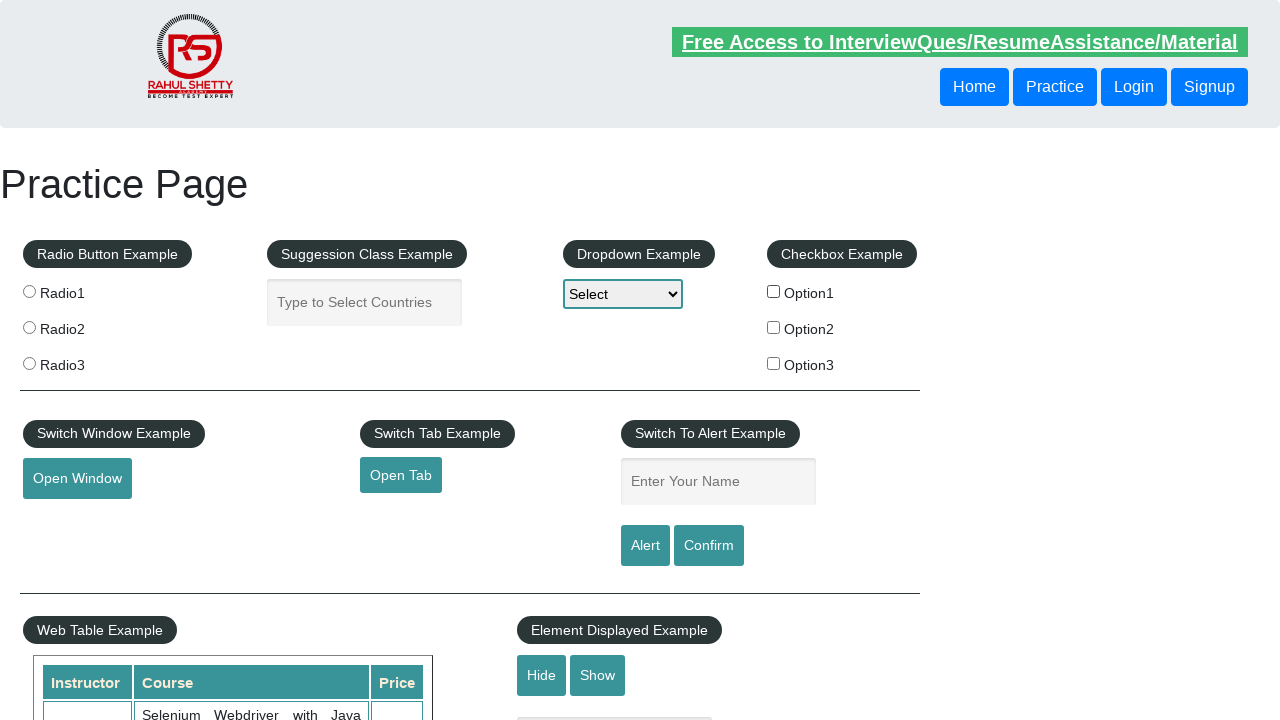

Counted total checkboxes on page: 3
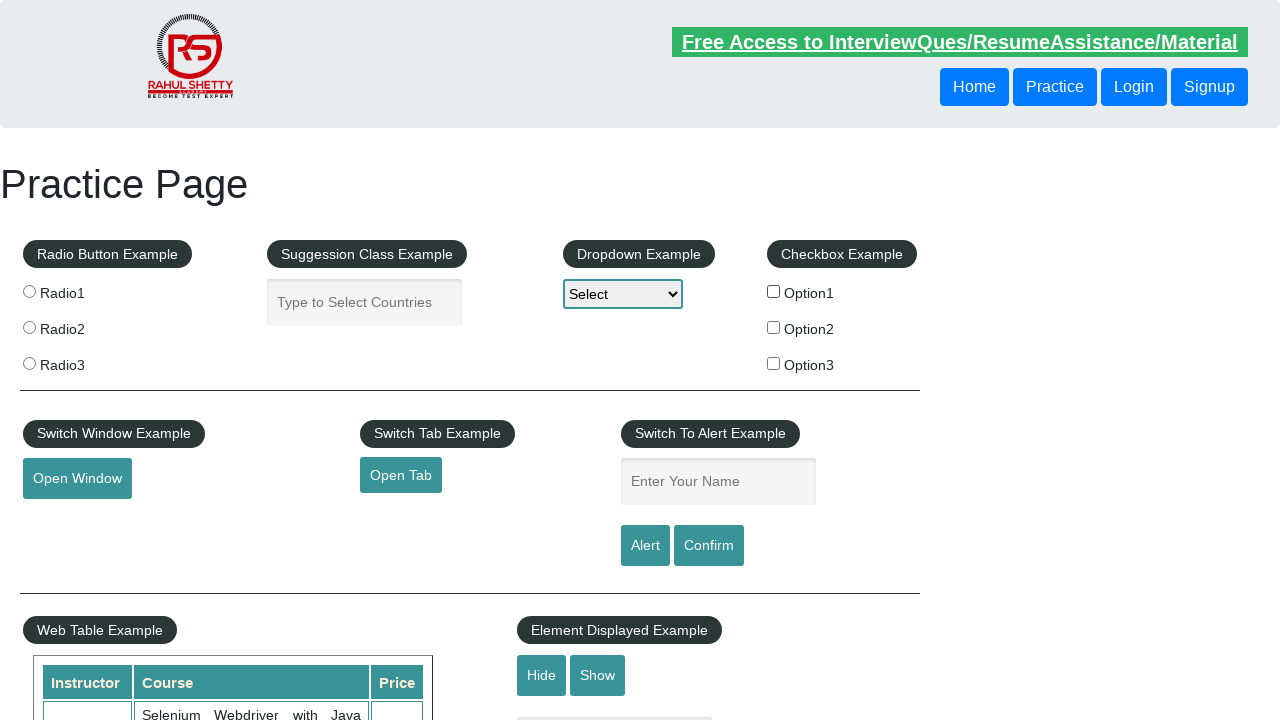

Printed total checkbox count: 3
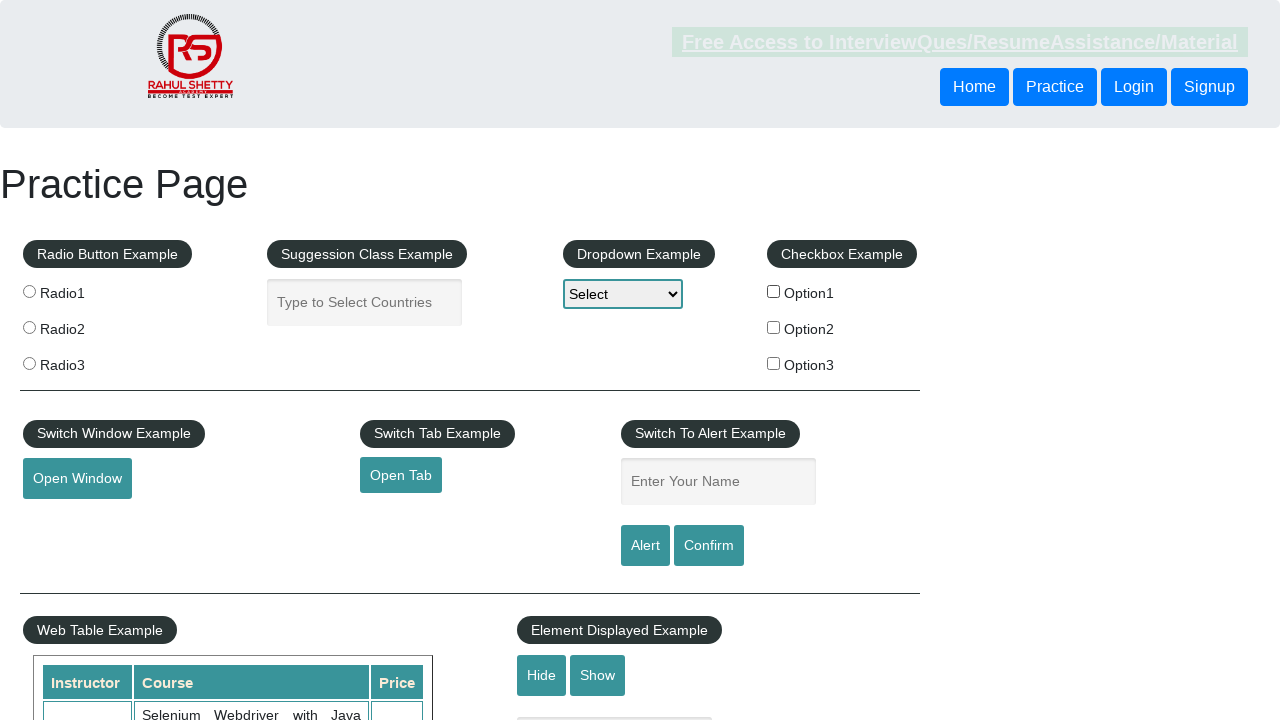

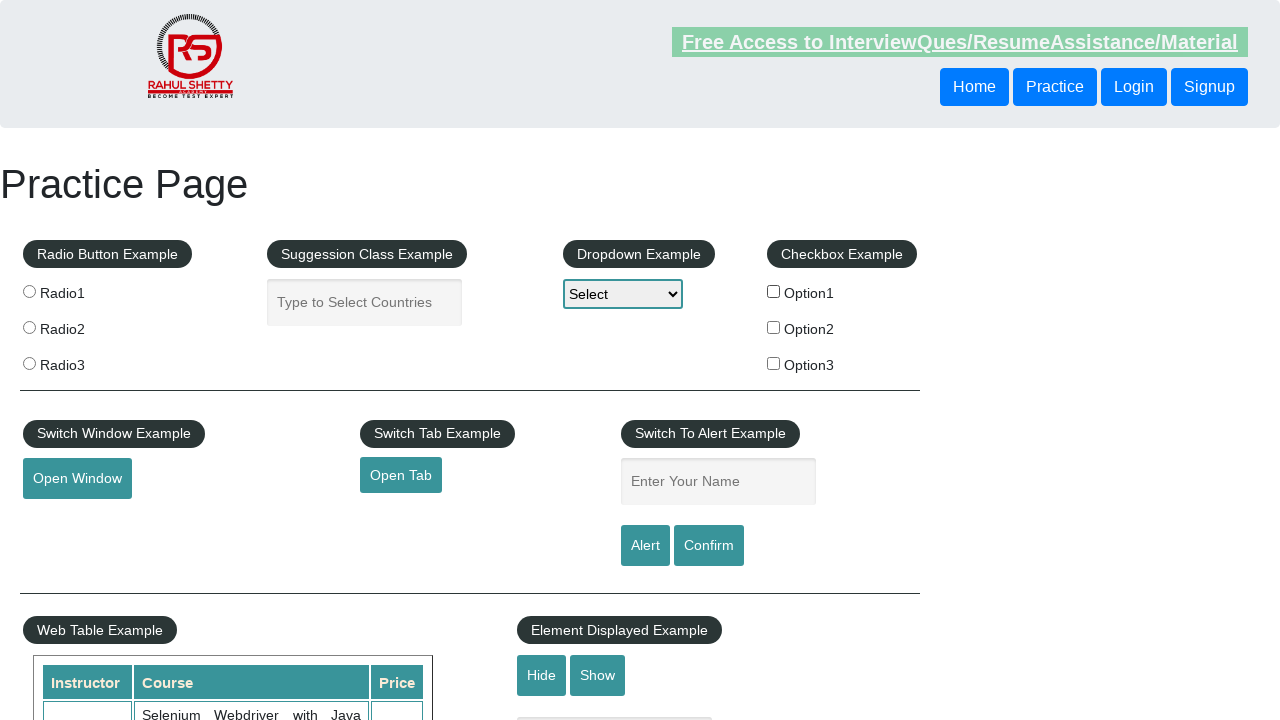